Tests registration form validation by entering a password shorter than 6 characters and verifying the password length error messages

Starting URL: https://alada.vn/tai-khoan/dang-ky.html

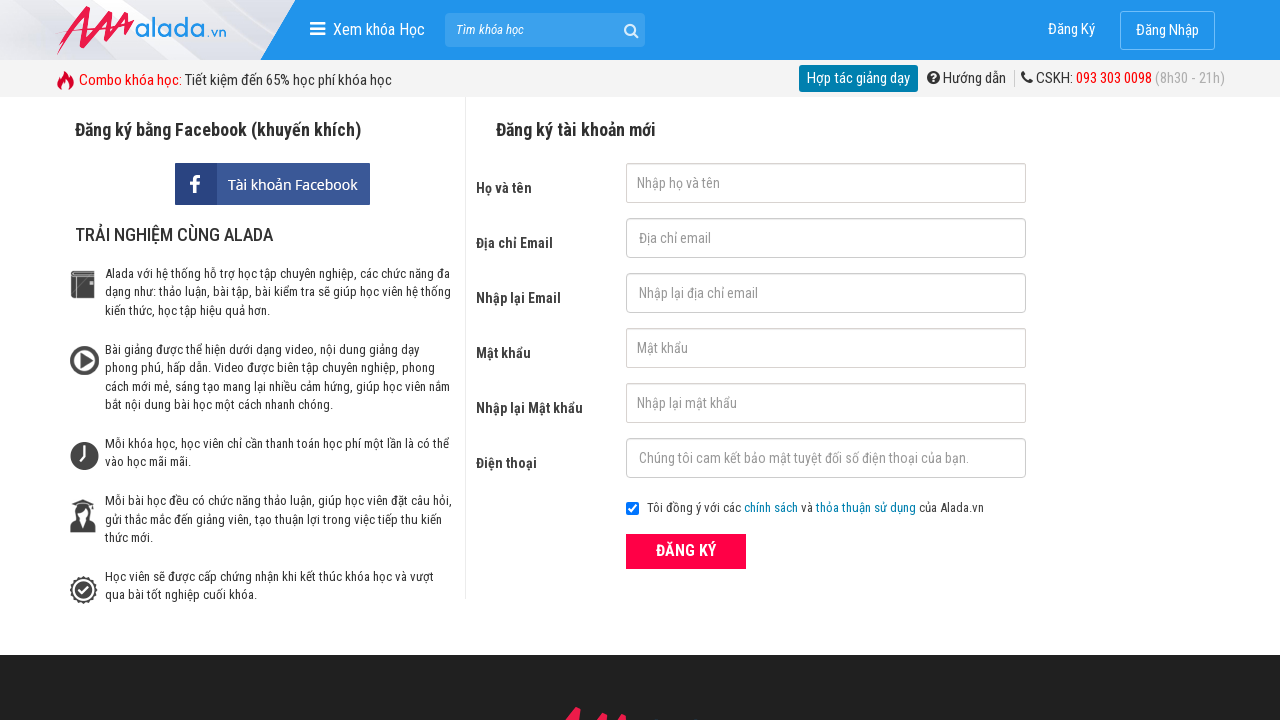

Filled first name field with 'Mike Johnson' on #txtFirstname
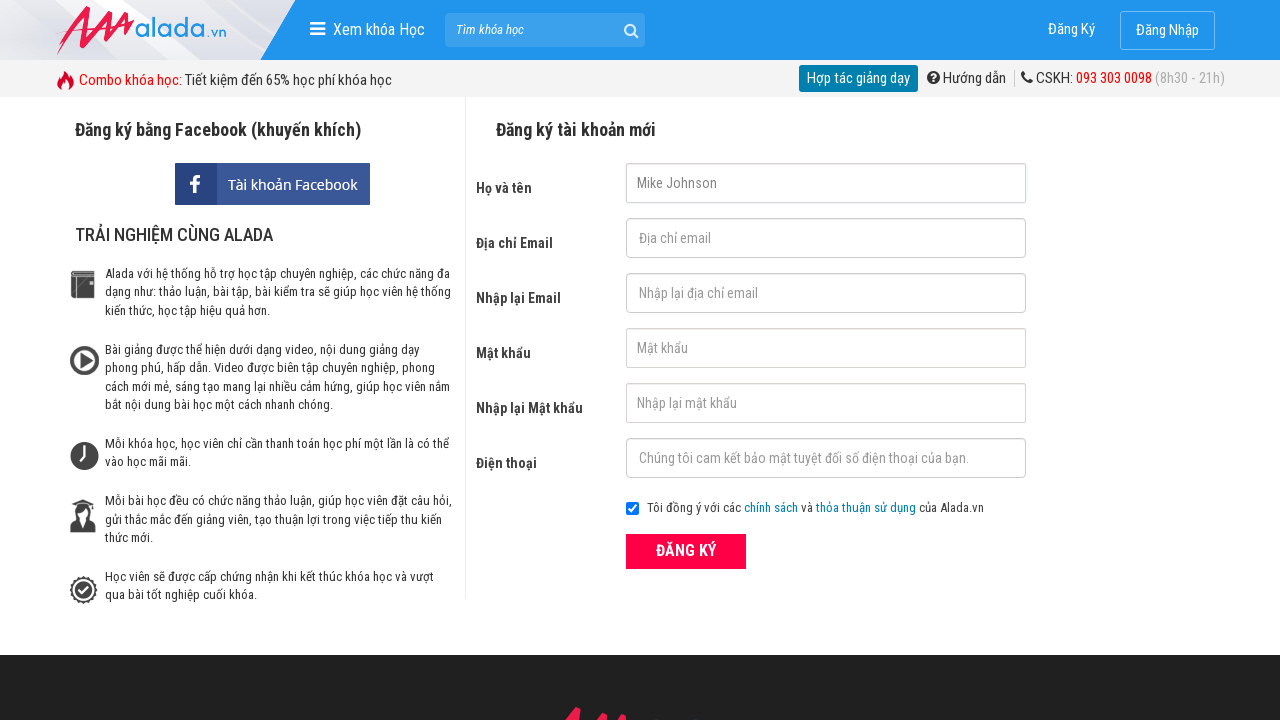

Filled email field with 'mike.j@gmail.com' on #txtEmail
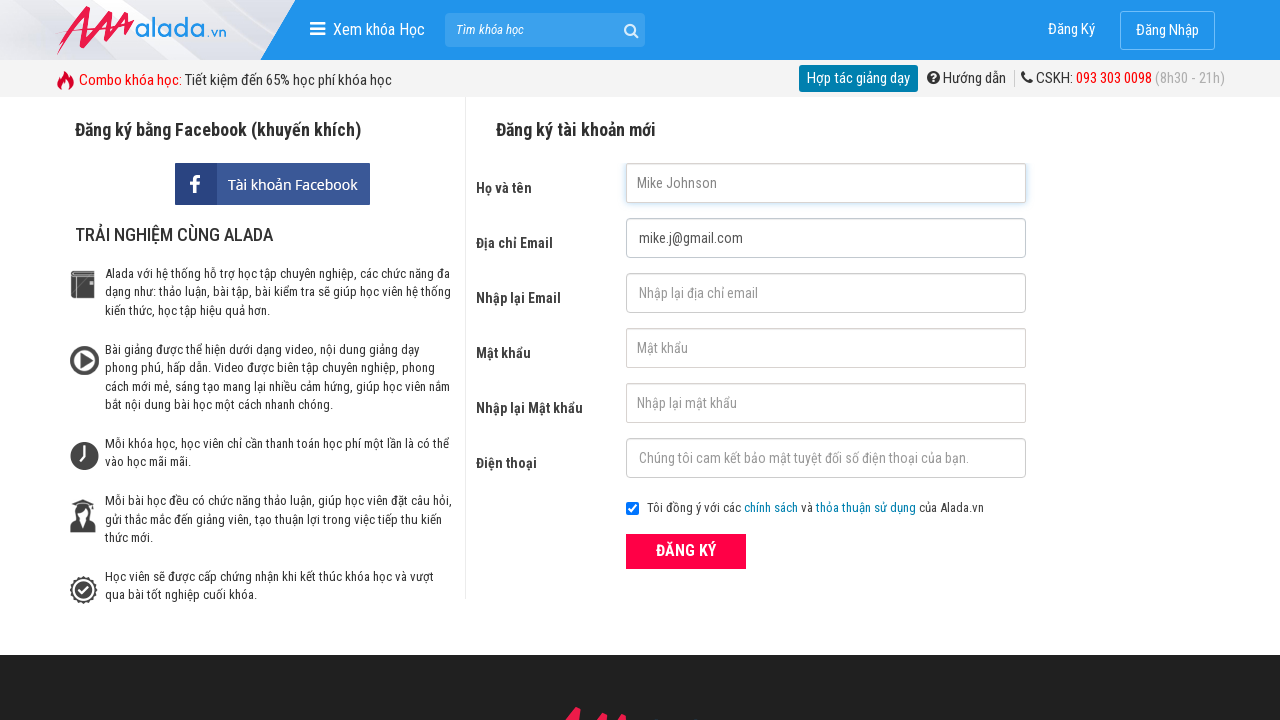

Filled confirm email field with 'mike.j@gmail.com' on #txtCEmail
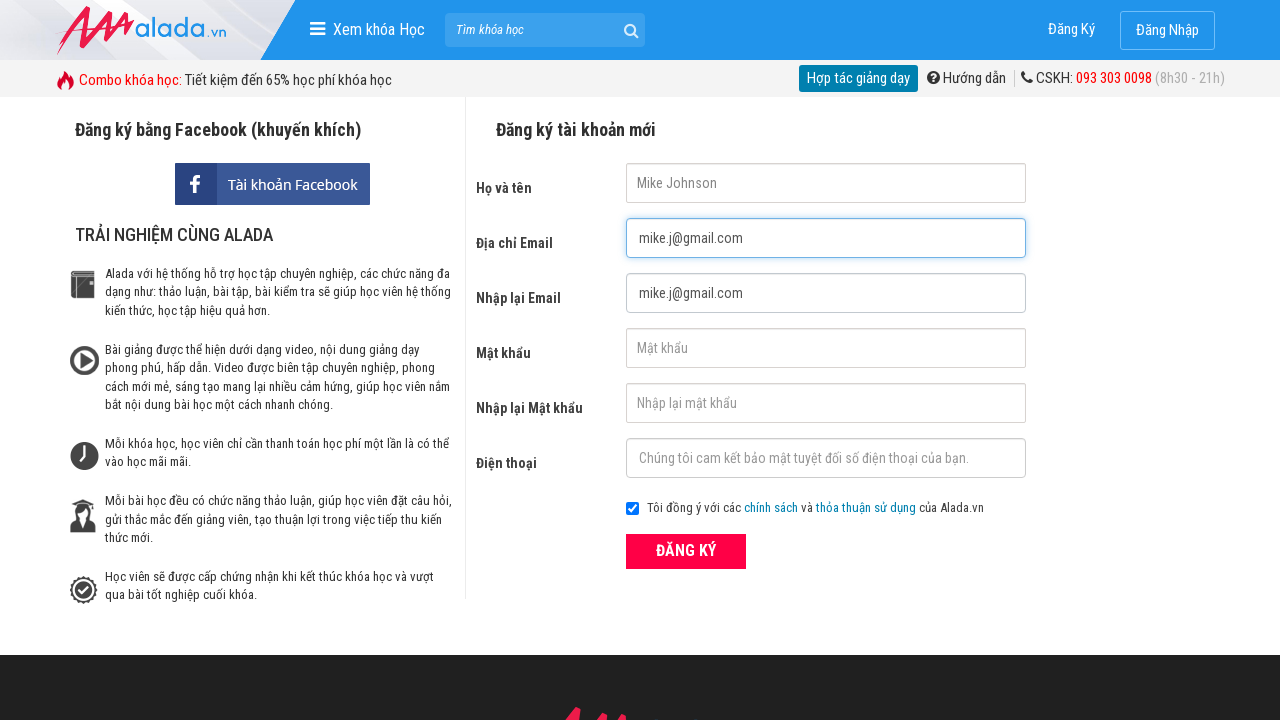

Filled password field with 5-character password '12345' (shorter than 6 characters) on #txtPassword
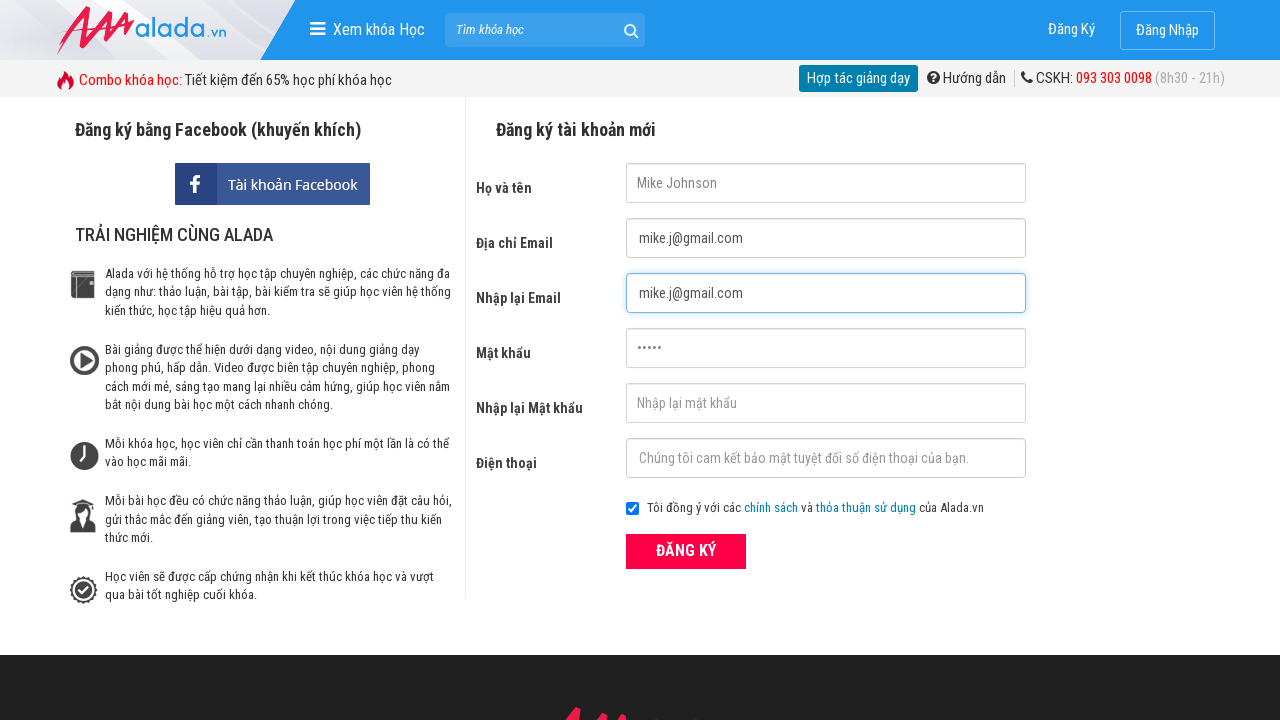

Filled confirm password field with '12345' on #txtCPassword
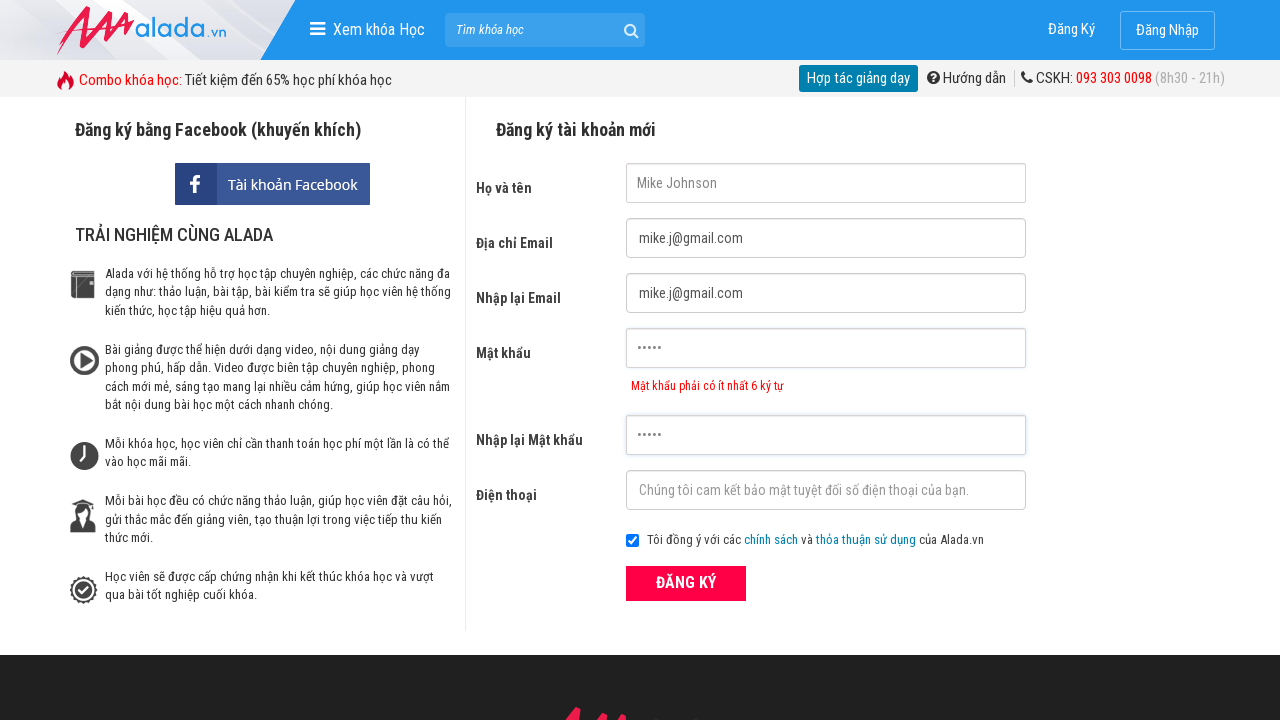

Filled phone field with '0900000000' on #txtPhone
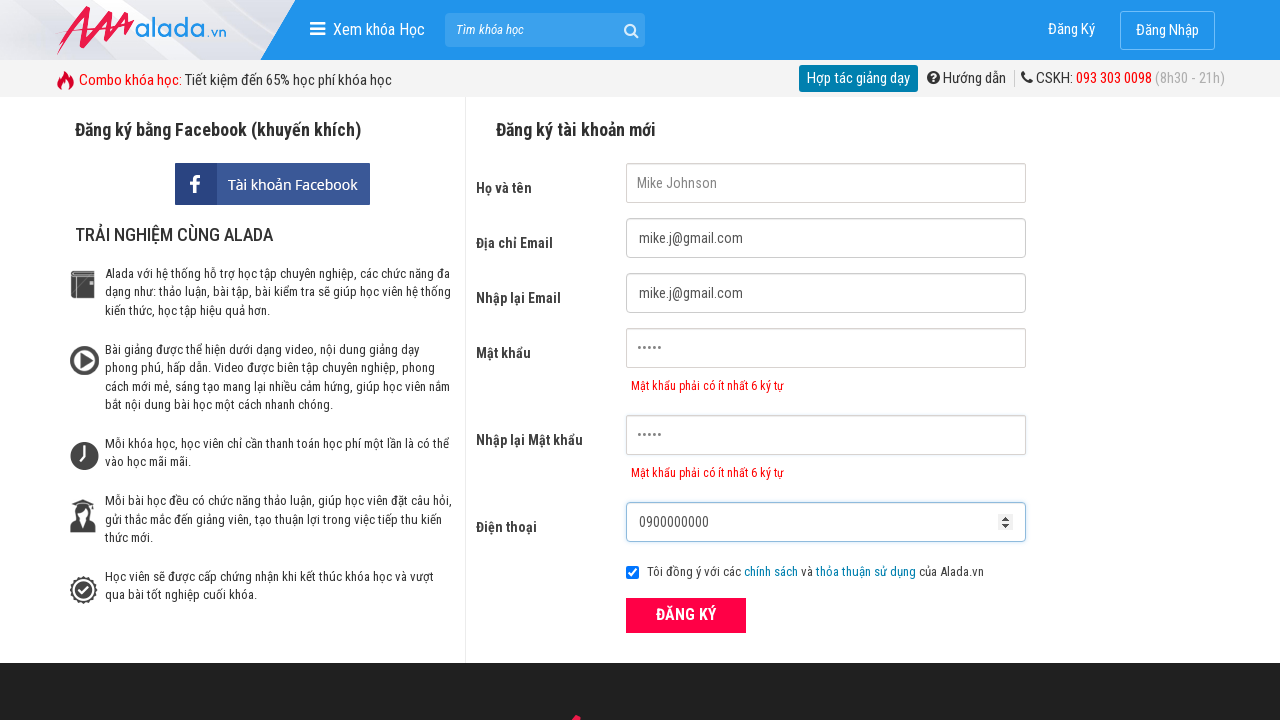

Clicked submit button to register with invalid password at (686, 615) on xpath=//button[@type='submit']
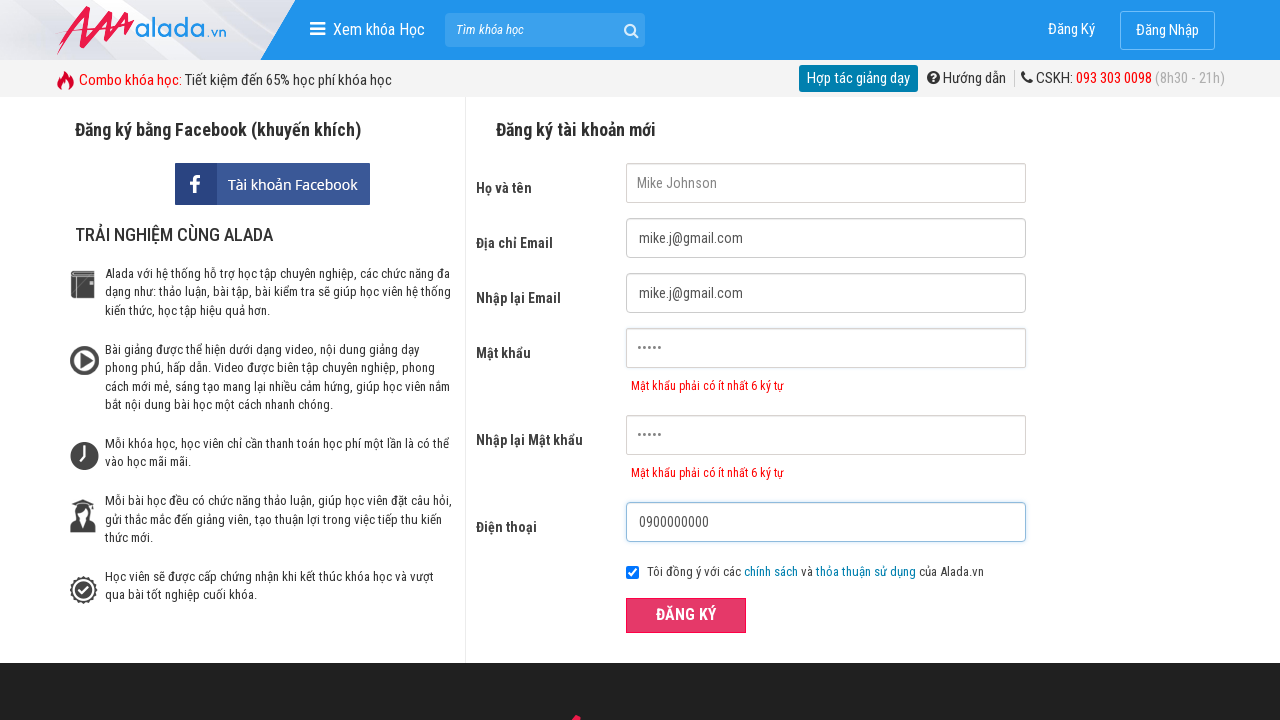

Password field error message appeared
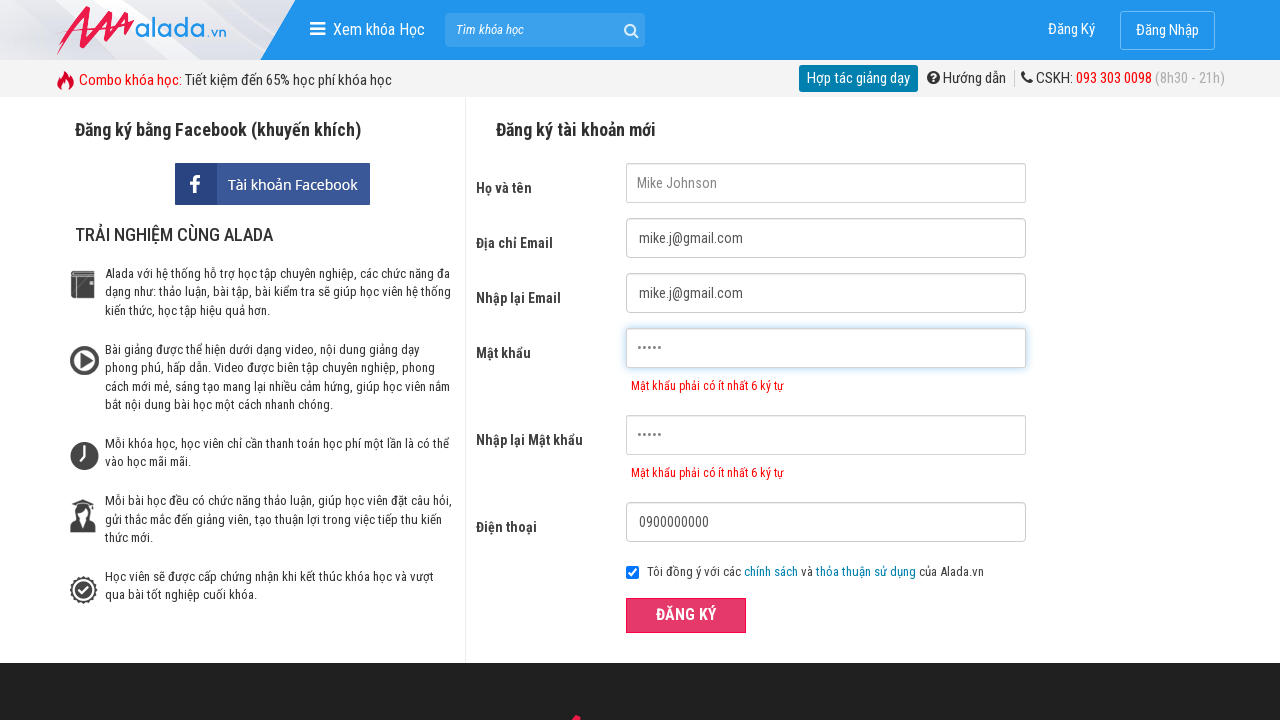

Confirm password field error message appeared, validating password length requirements
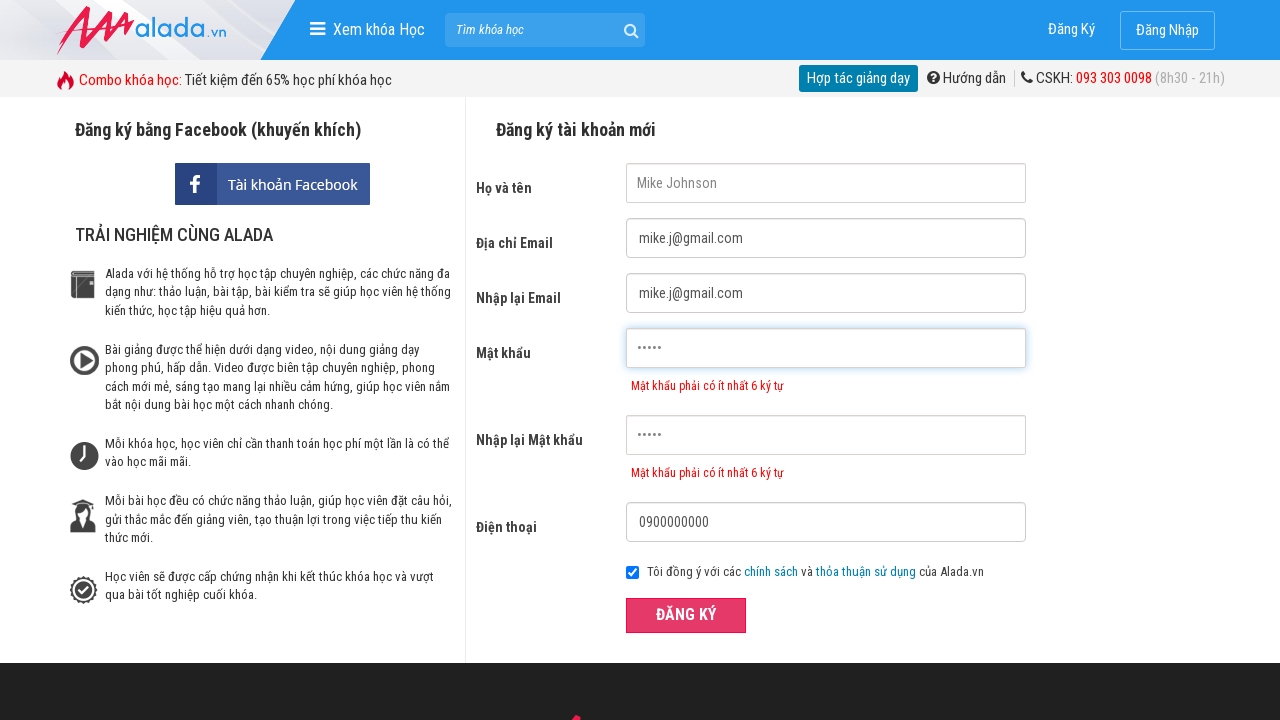

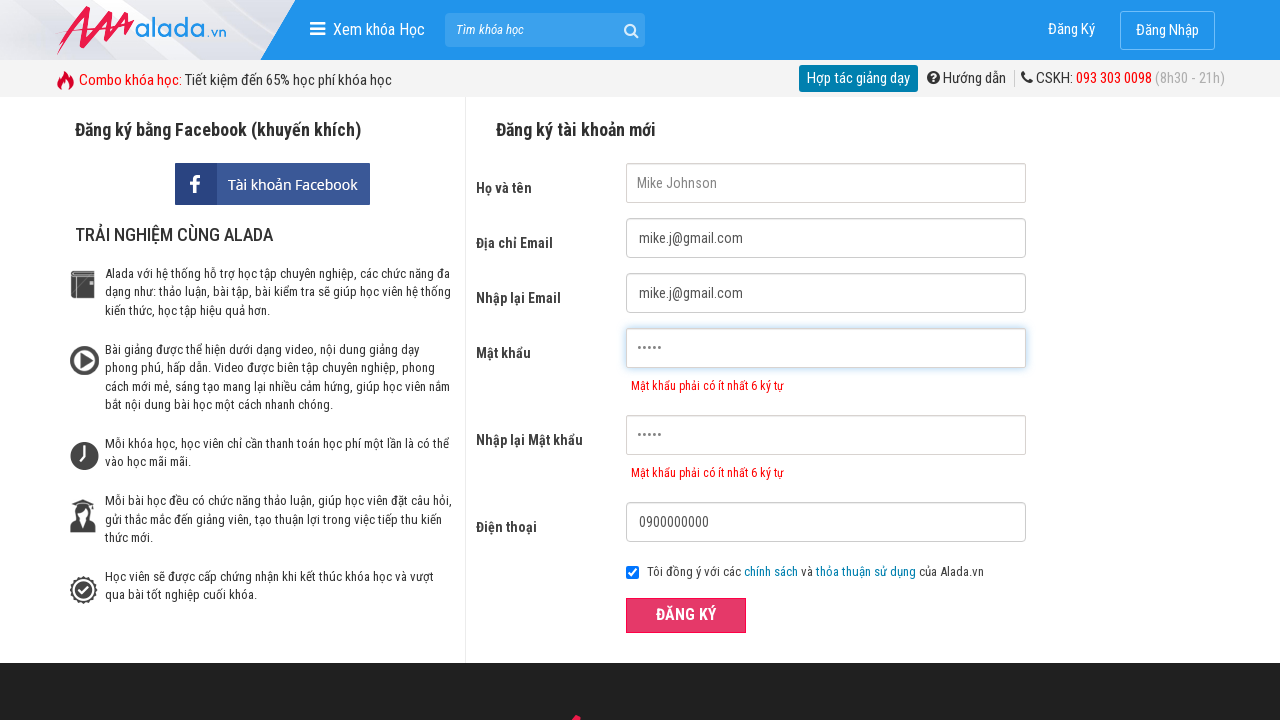